Clicks on the first top menu navigation link

Starting URL: https://www.redmine.org/

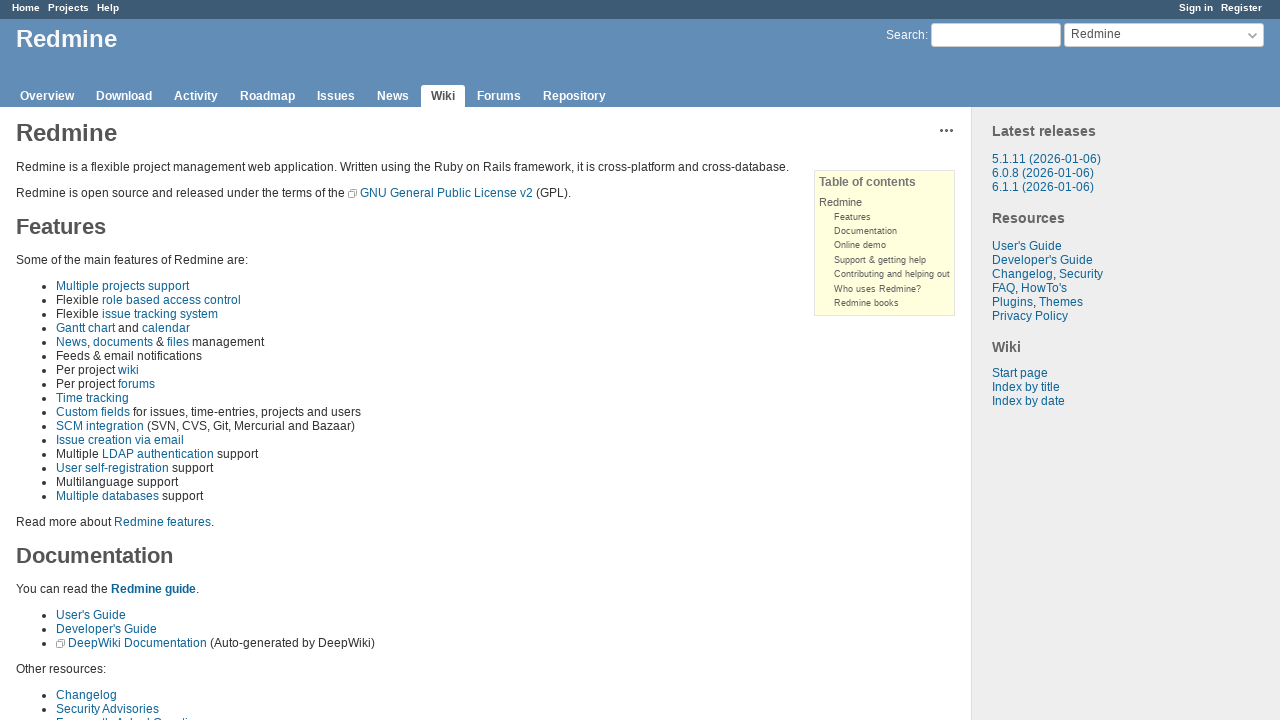

Clicked on the first top menu navigation link at (26, 8) on xpath=//*[@id="top-menu"]/ul/li[1]/a
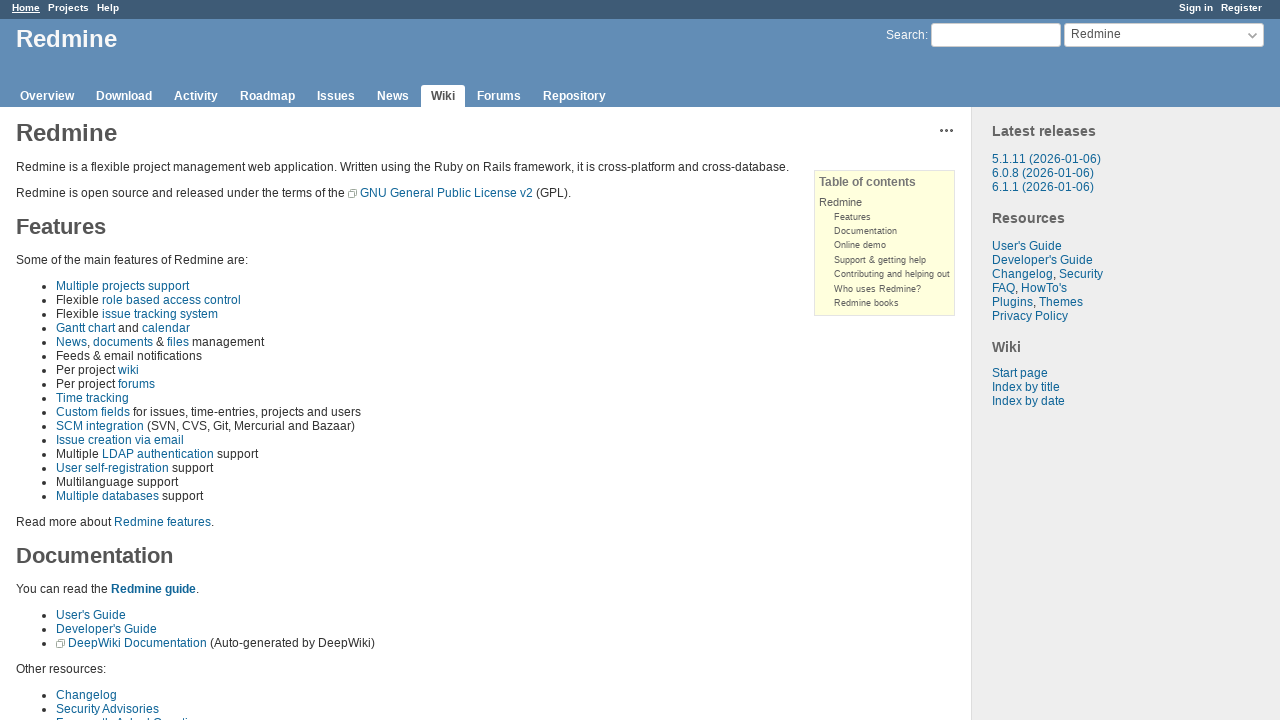

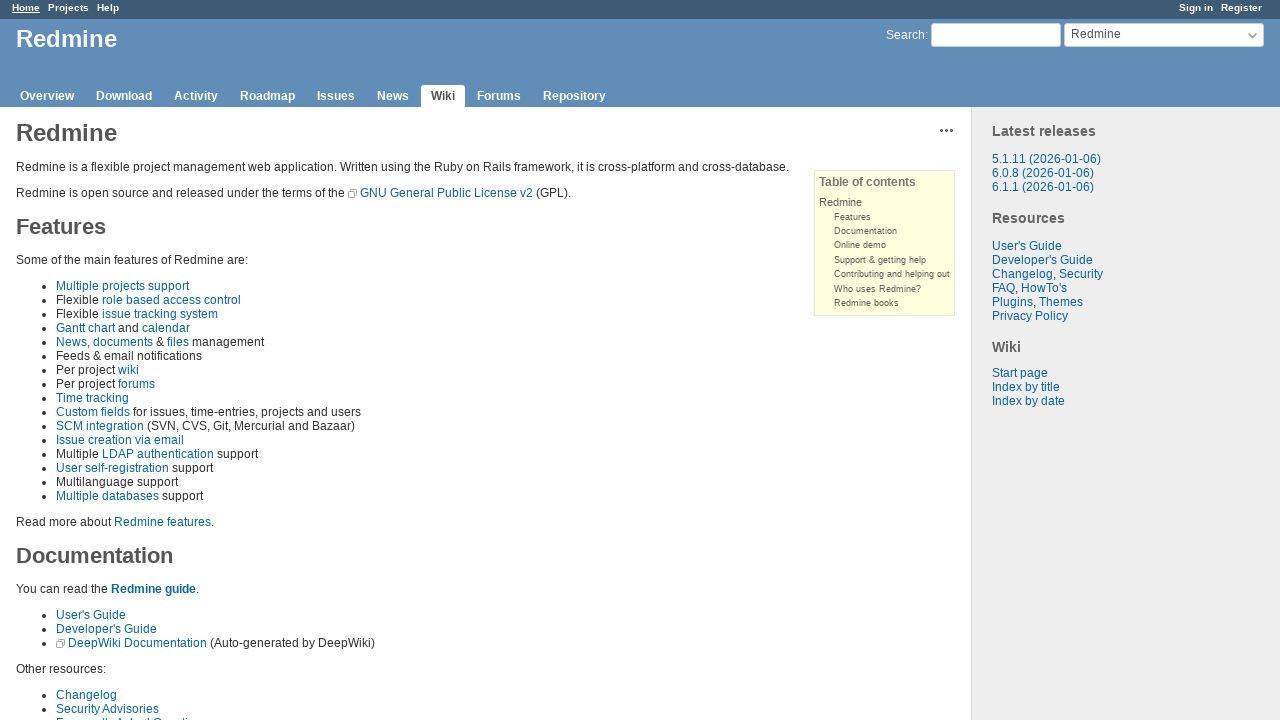